Automates a form that involves reading a value, calculating a mathematical result, filling the answer, selecting checkboxes, and submitting the form

Starting URL: http://SunInJuly.github.io/execute_script.html

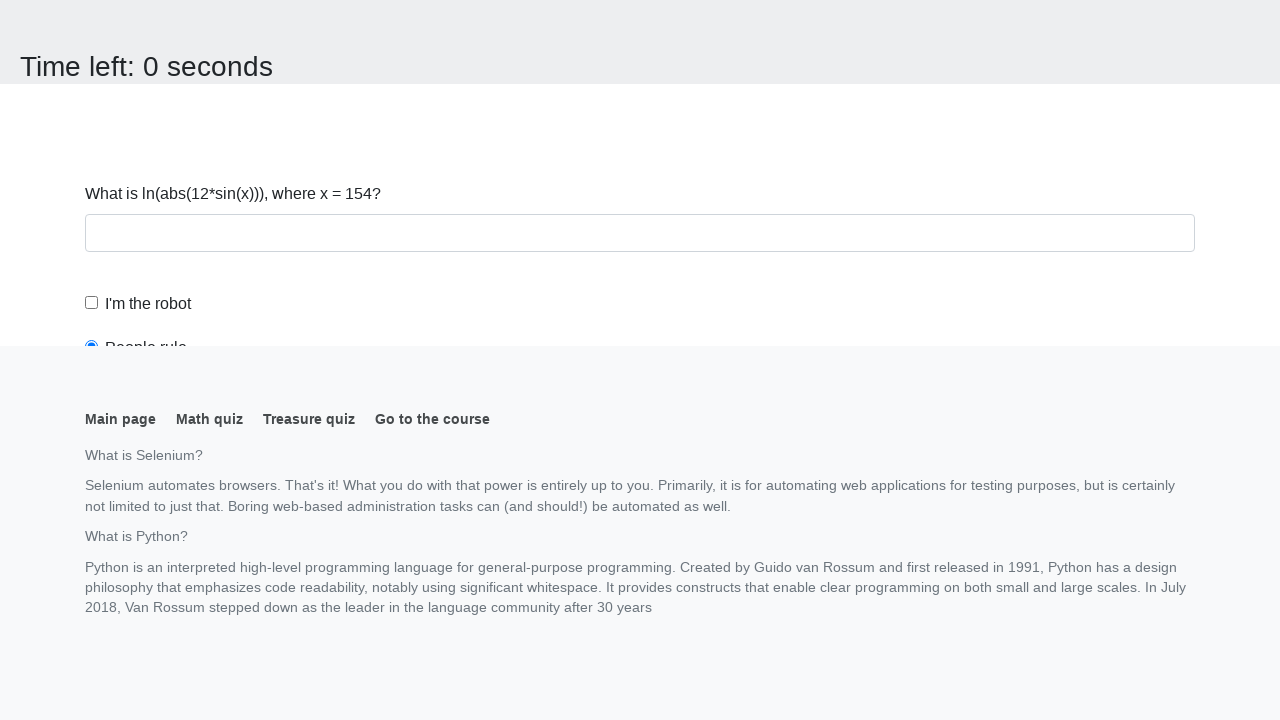

Navigated to the form page
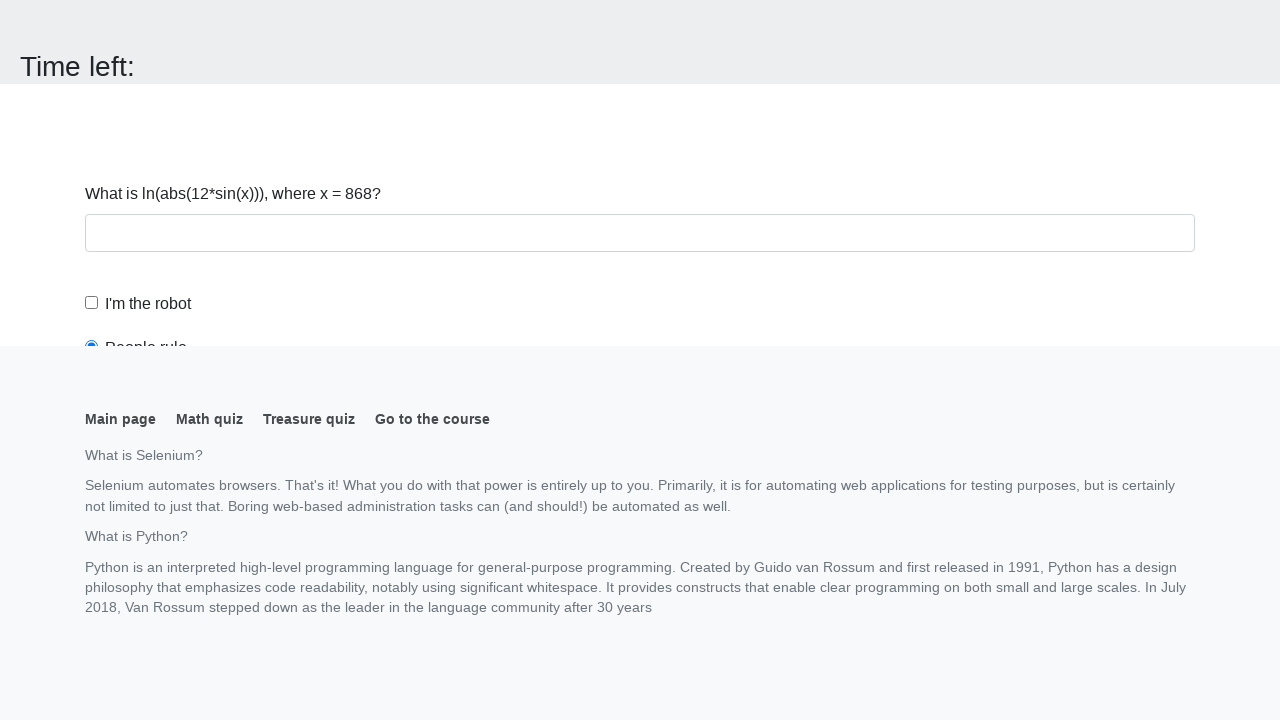

Located the input value element
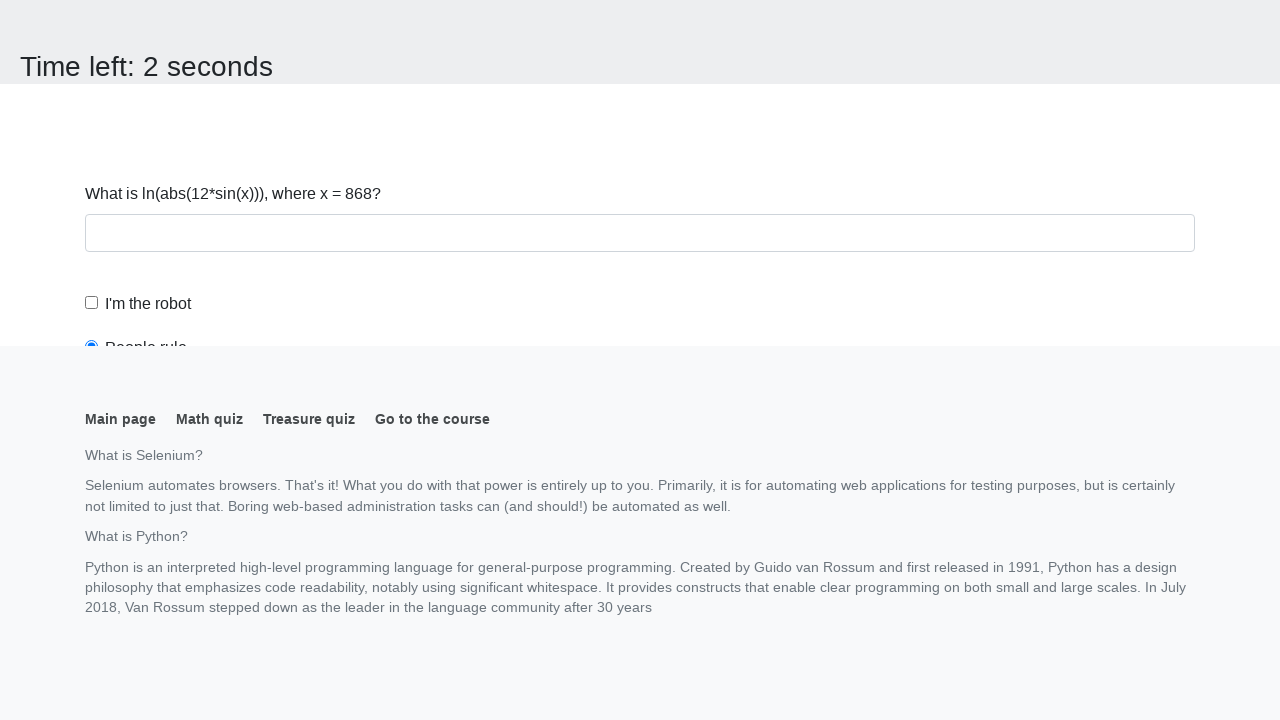

Read input value: 868
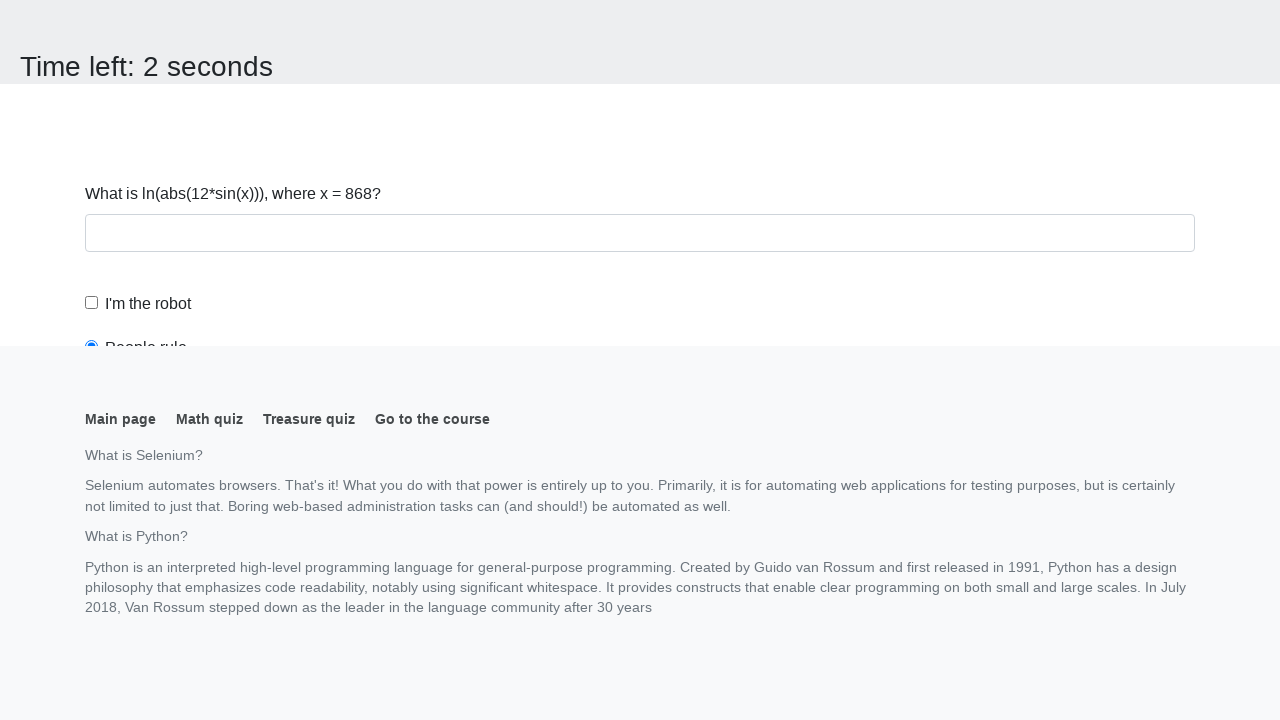

Calculated mathematical result: 2.256575417663055
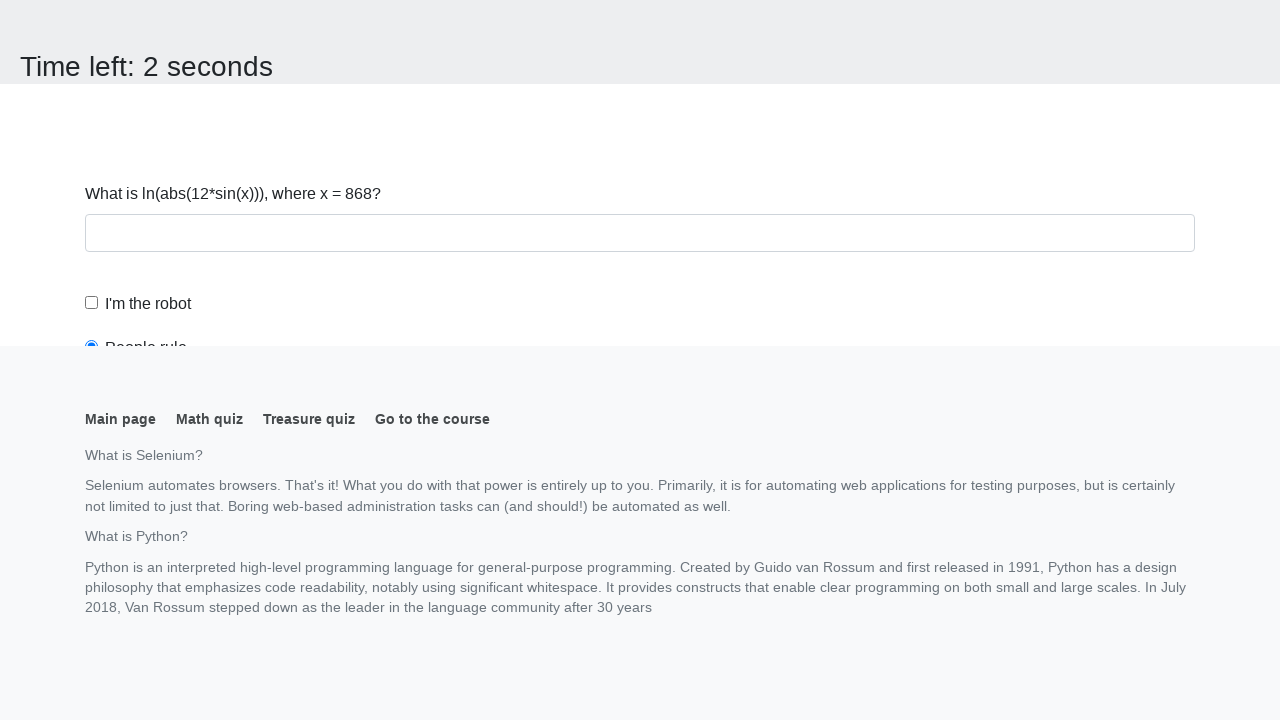

Filled in the calculated answer on #answer
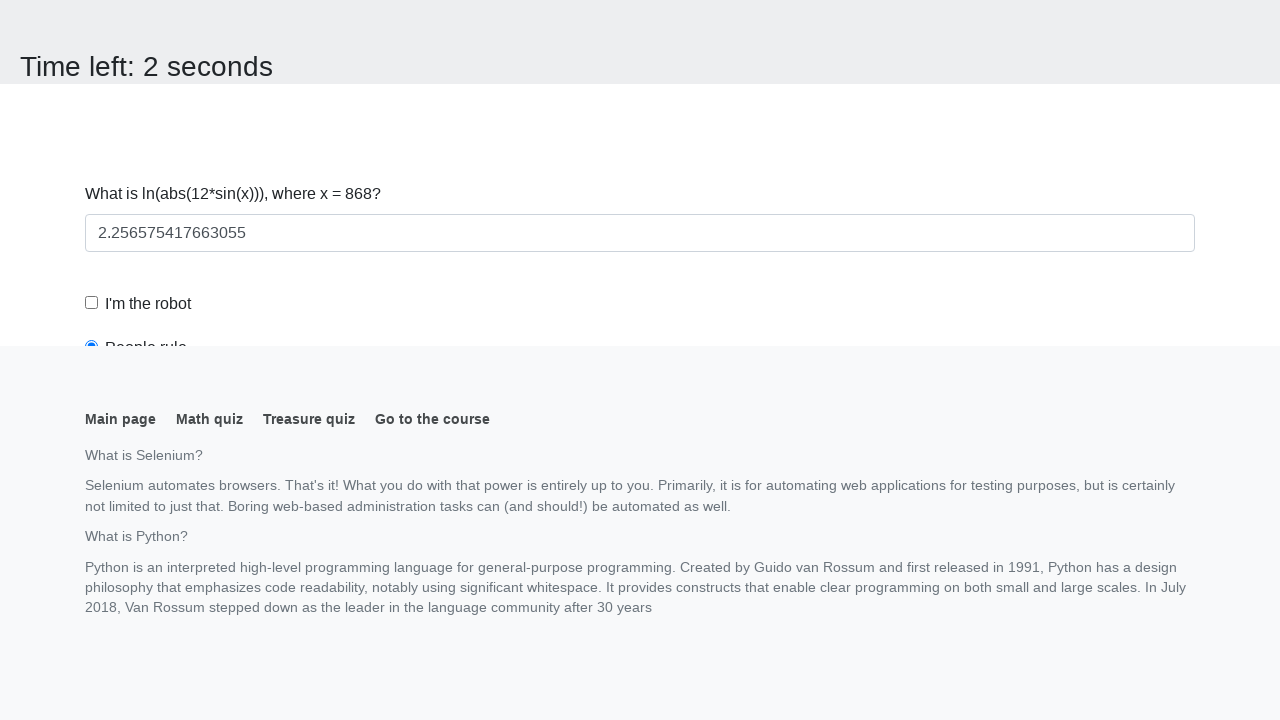

Checked the 'I'm a robot' checkbox at (92, 303) on #robotCheckbox
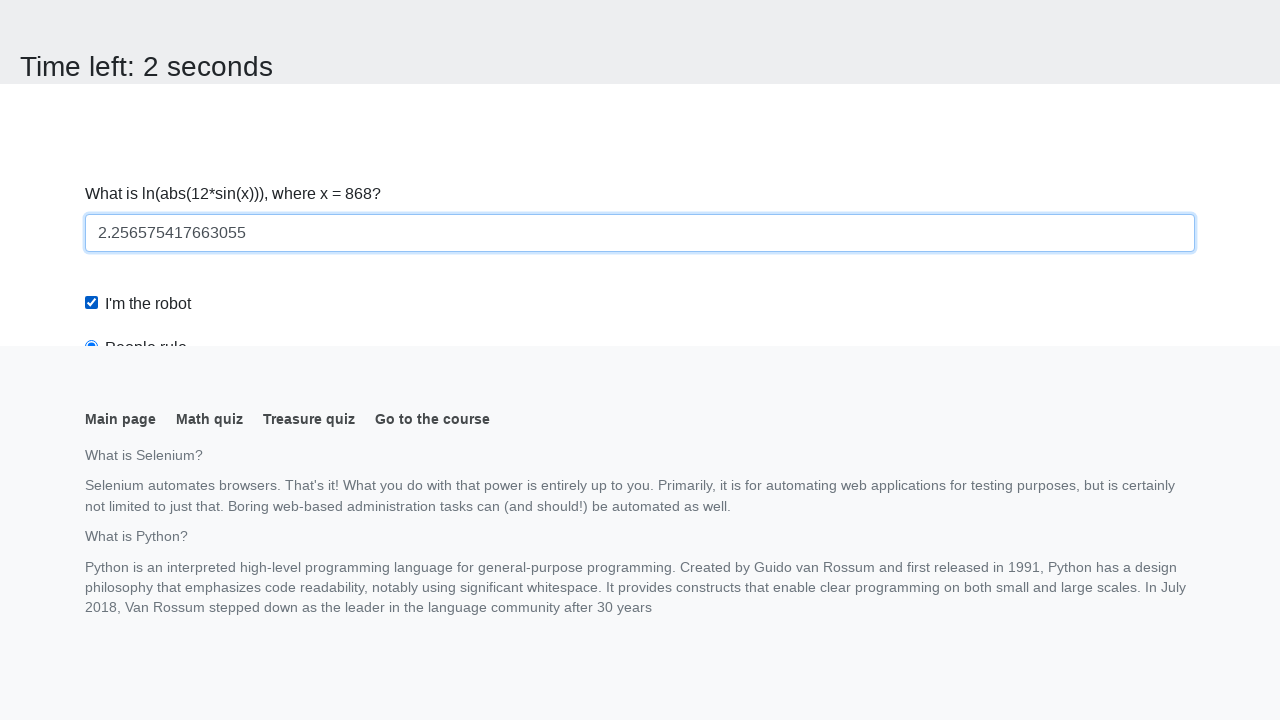

Selected 'Robots rule' radio button at (92, 7) on #robotsRule
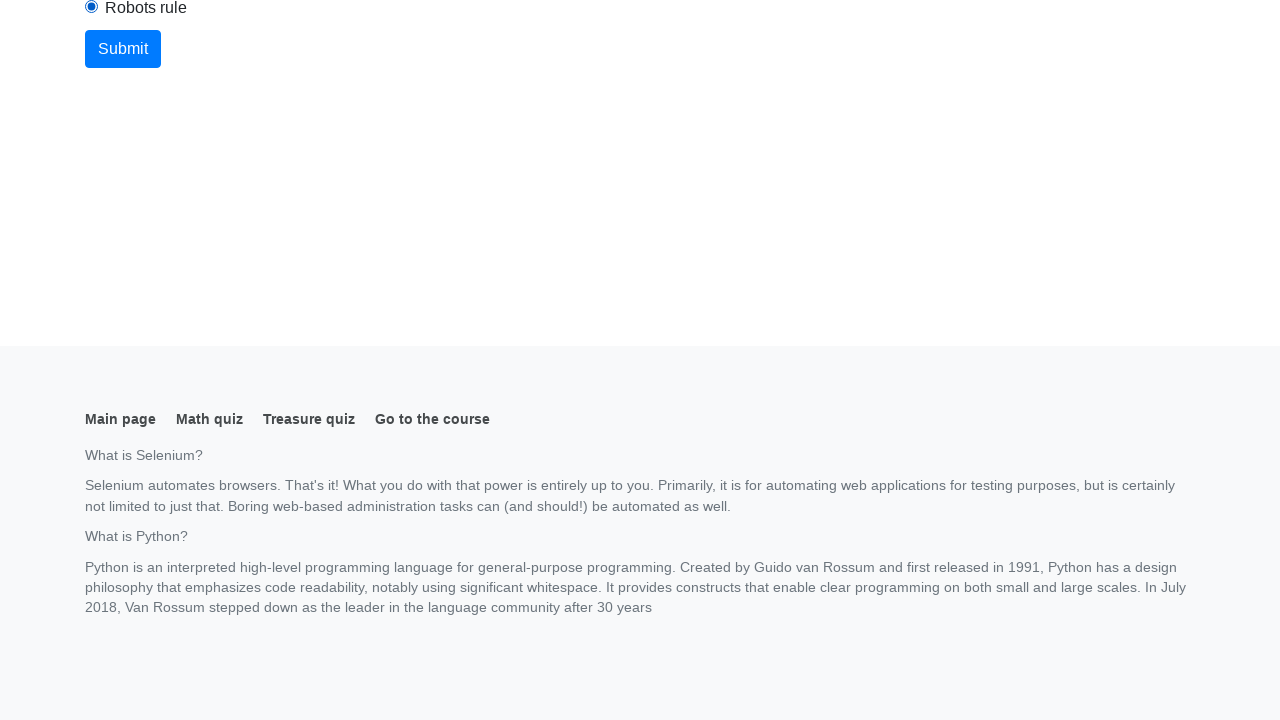

Clicked the submit button at (123, 49) on .btn.btn-primary
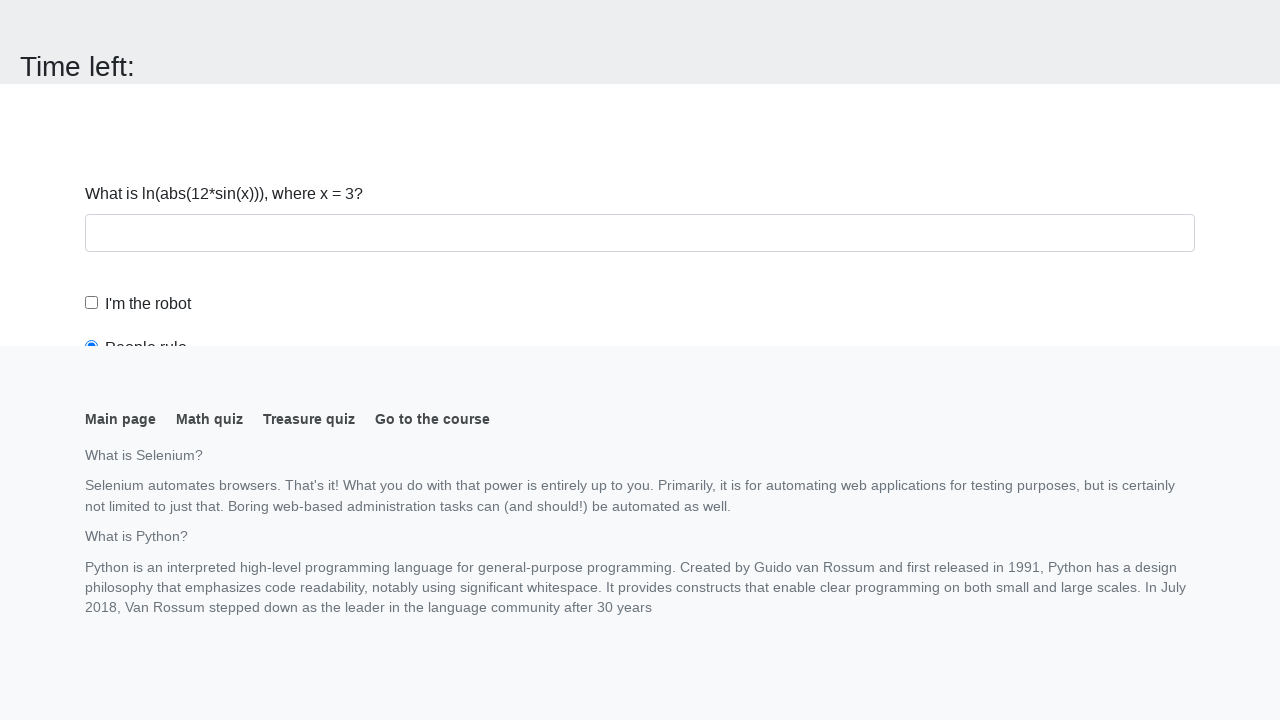

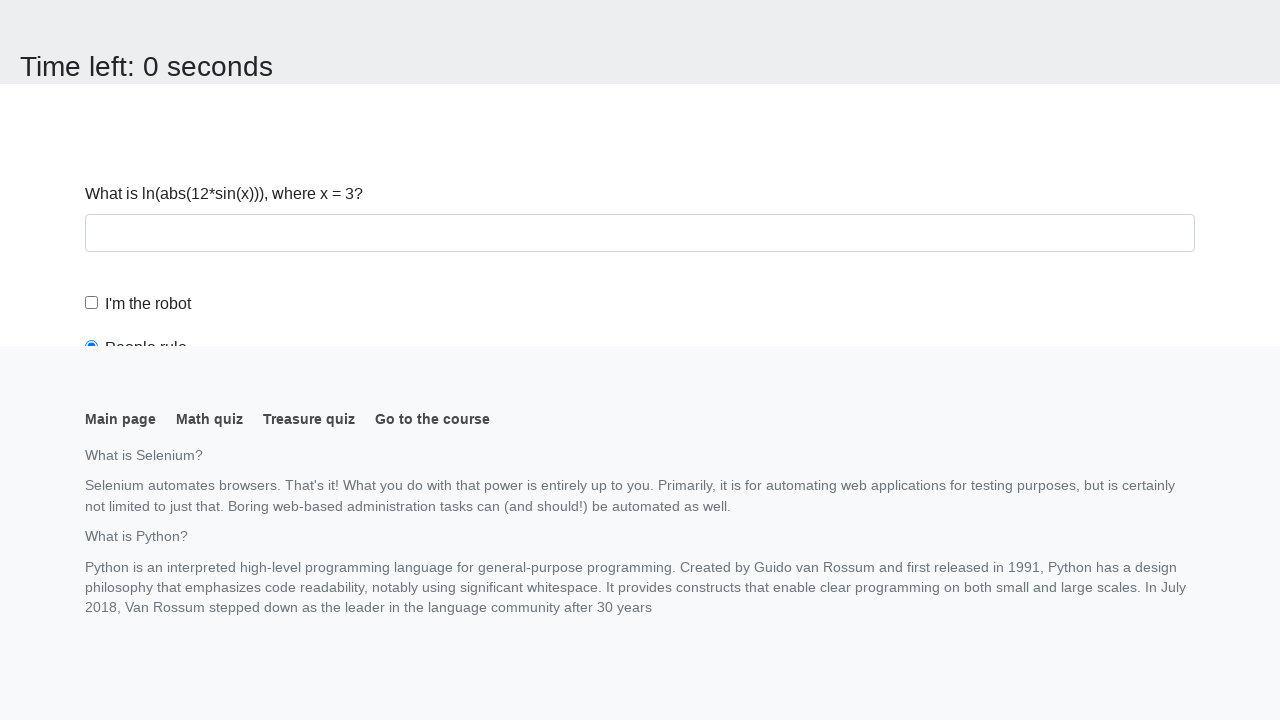